Navigates to MakeMyTrip website and scrolls down the page twice

Starting URL: https://www.makemytrip.com/

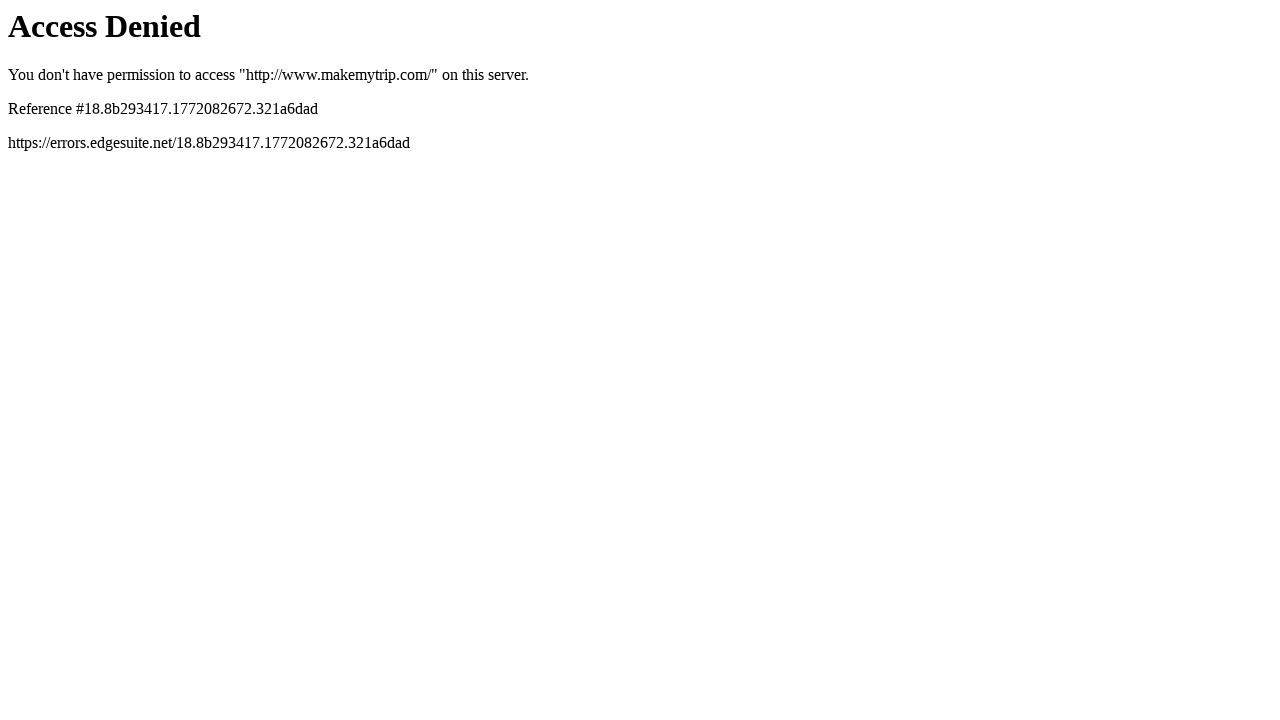

Navigated to MakeMyTrip website
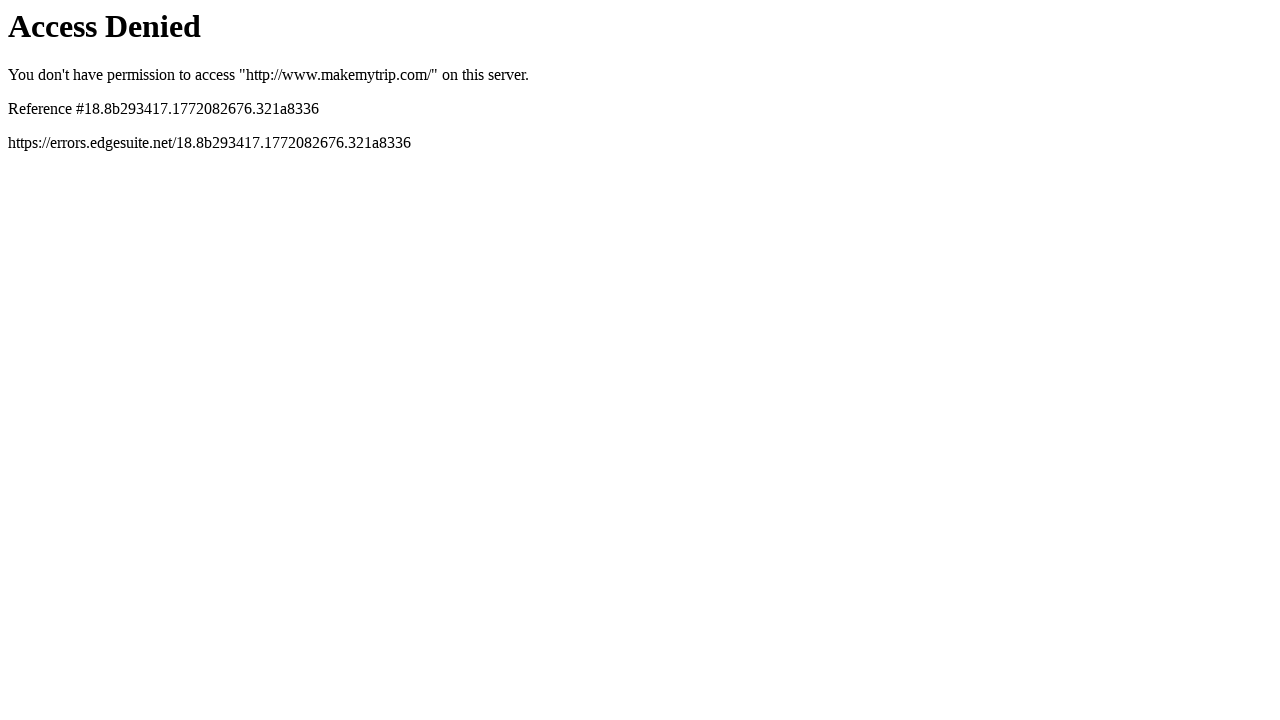

Scrolled down page (first scroll)
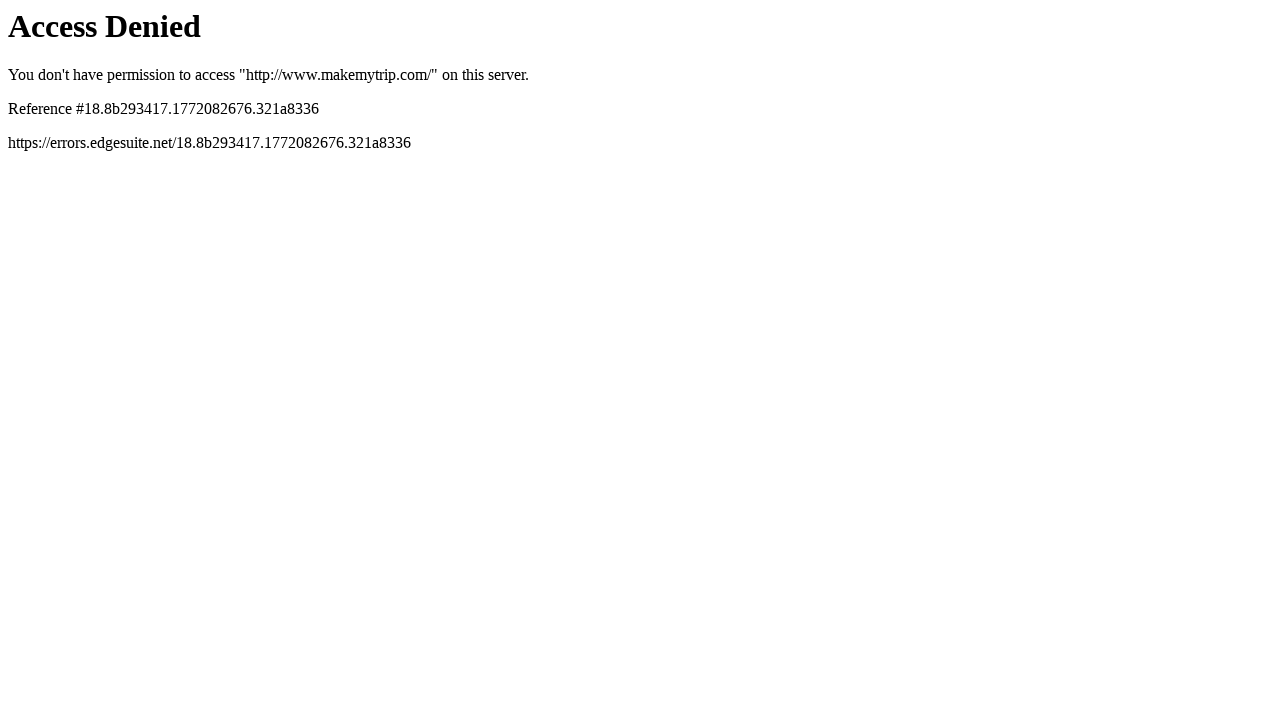

Scrolled down page (second scroll)
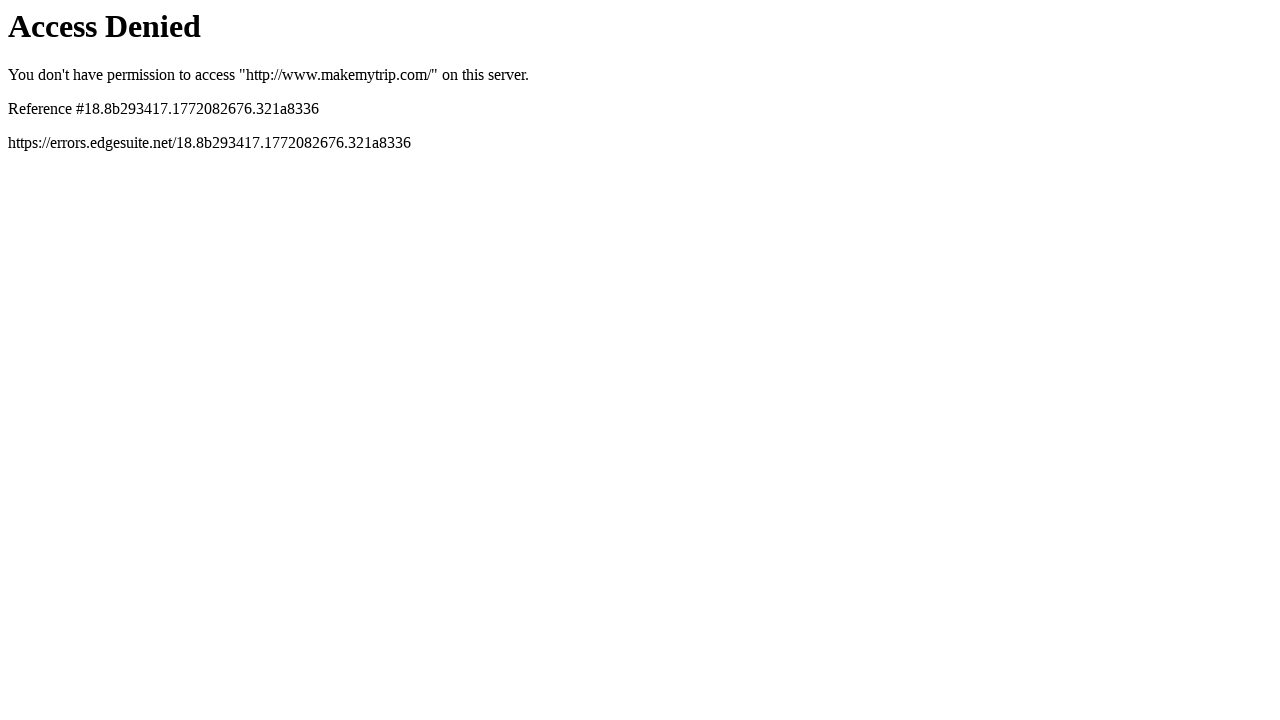

Waited for page to settle after scrolling
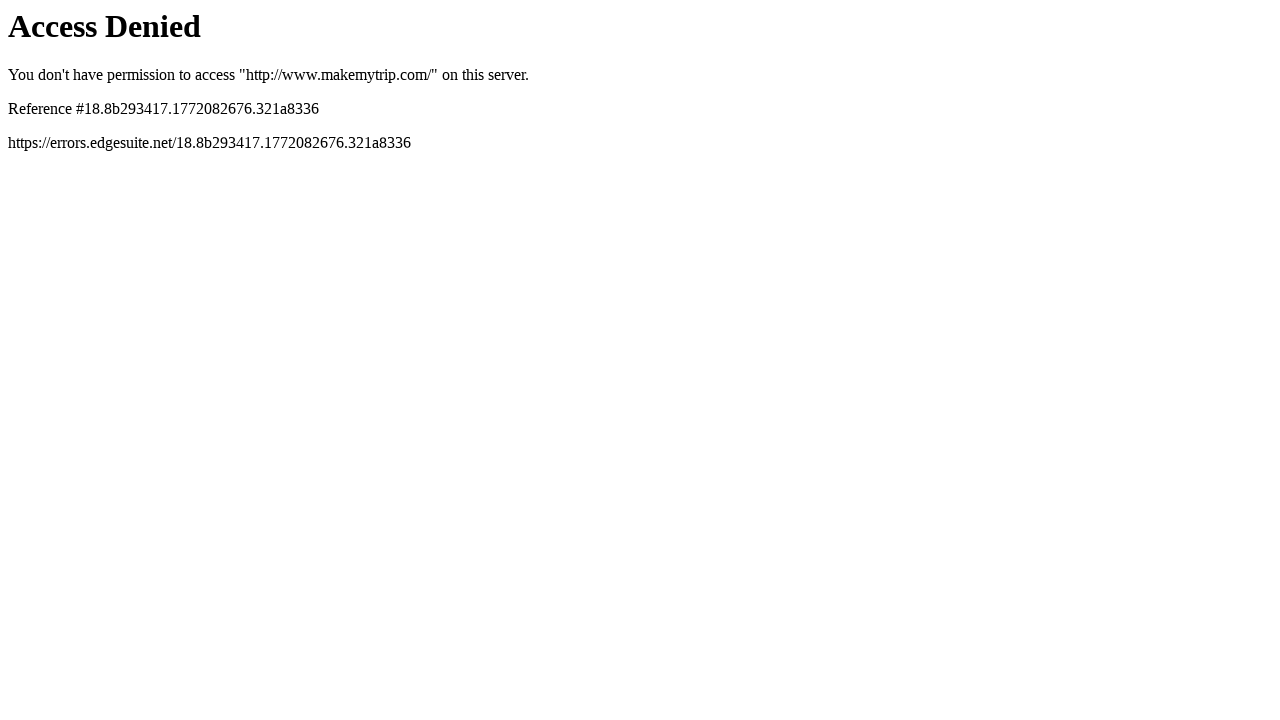

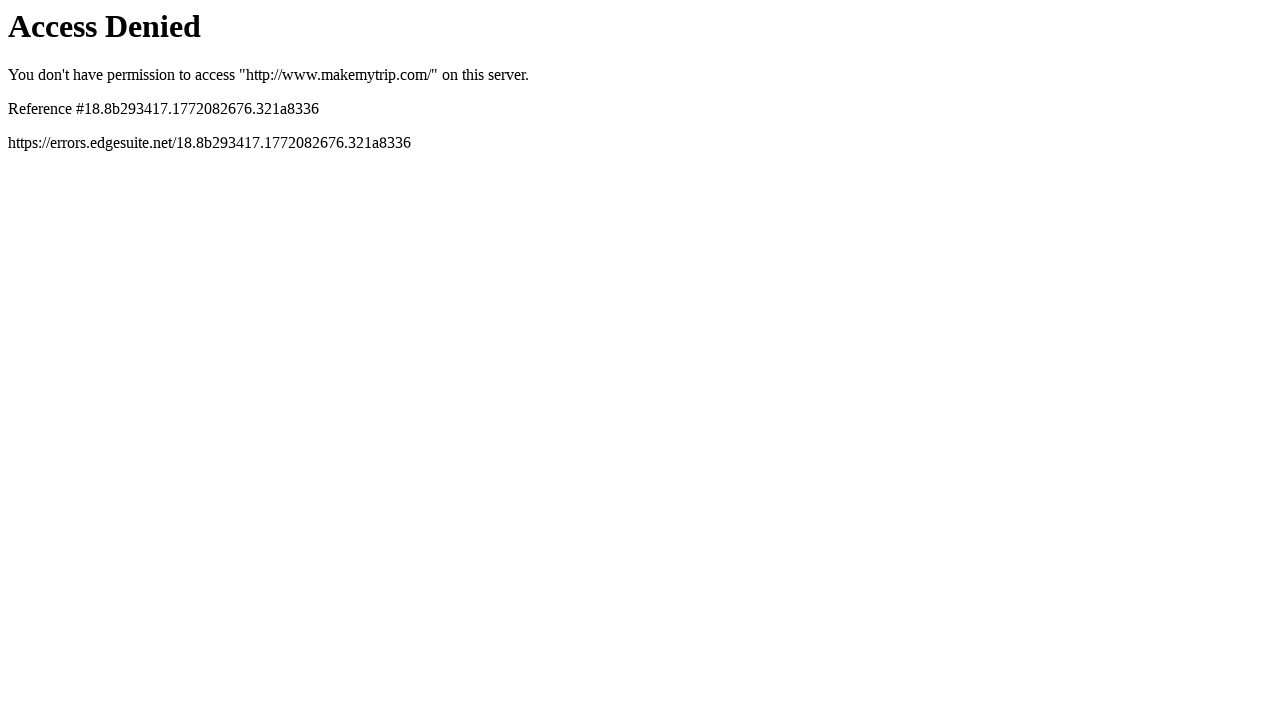